Verifies that the OrangeHRM homepage loads correctly and has the expected title

Starting URL: https://opensource-demo.orangehrmlive.com/web/index.php/auth/login

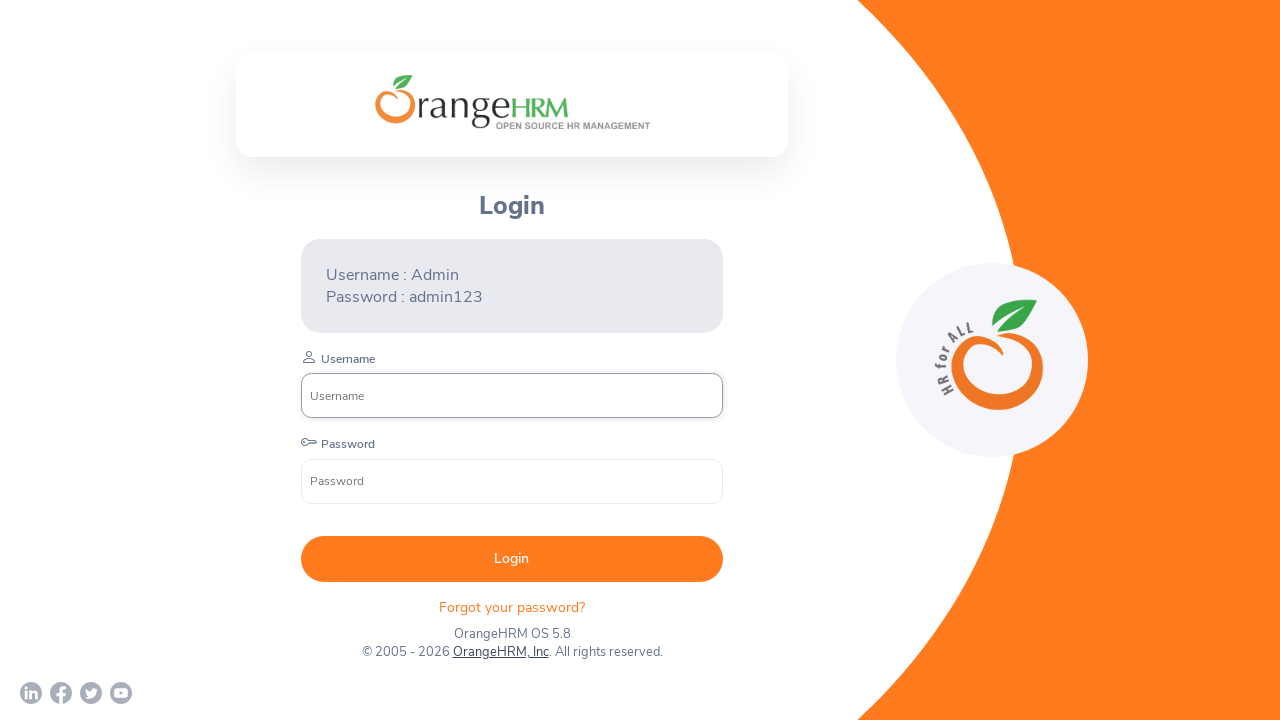

Navigated to OrangeHRM login page
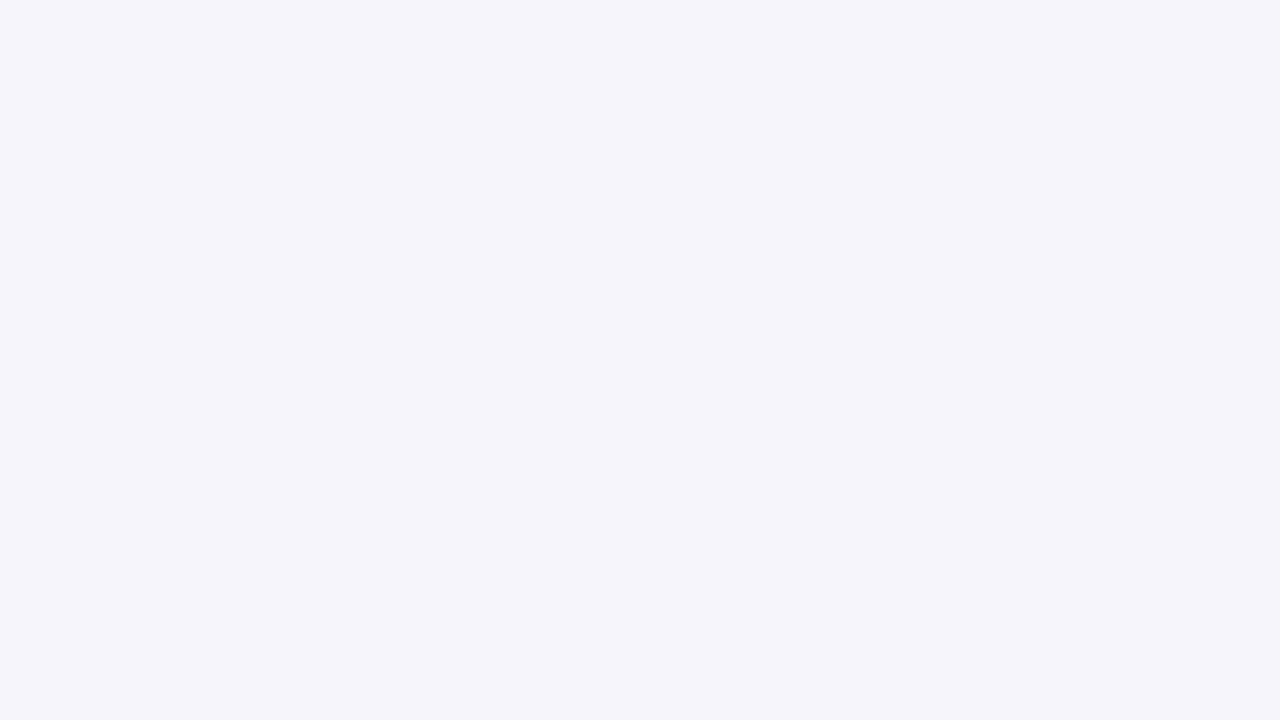

Waited for page to load completely
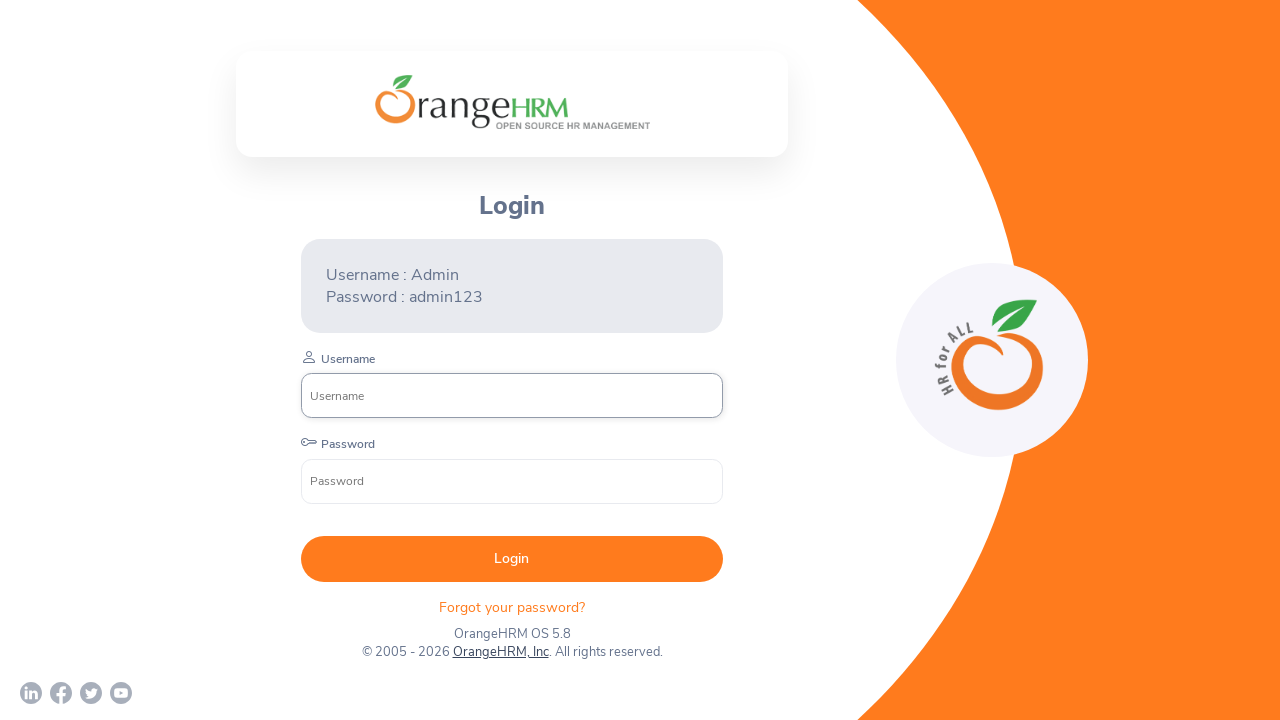

Verified page title contains 'OrangeHRM'
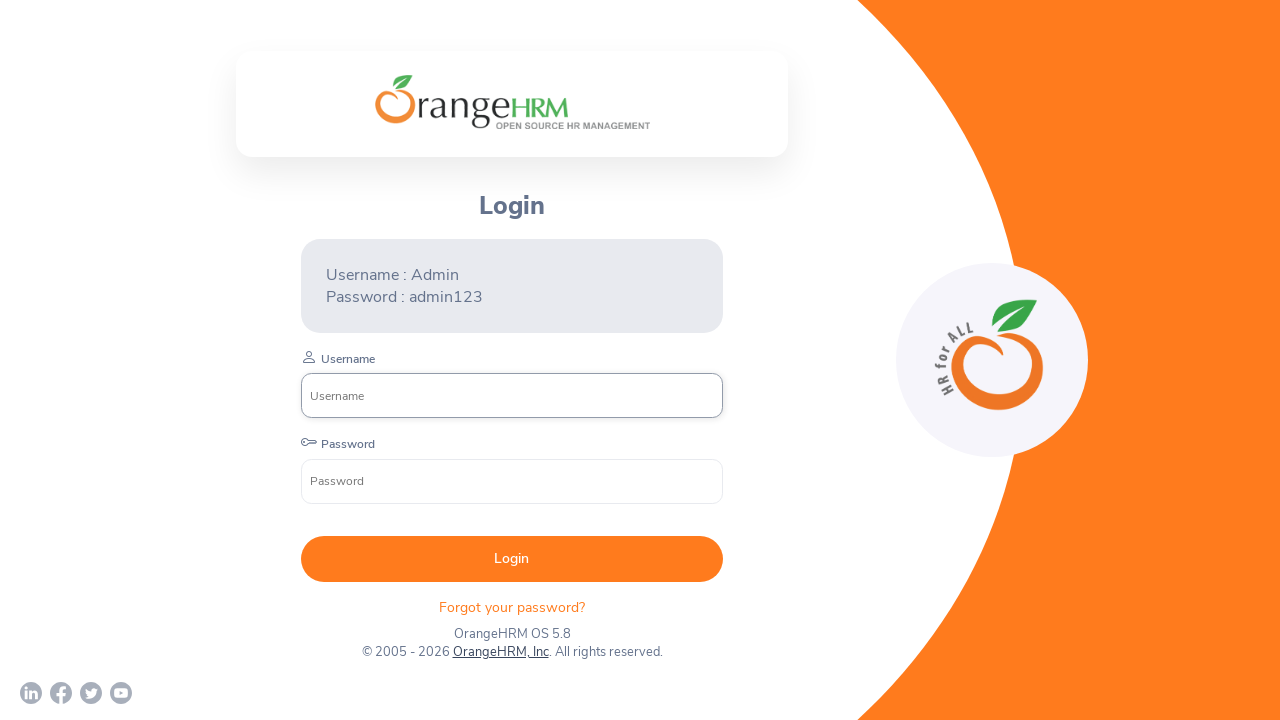

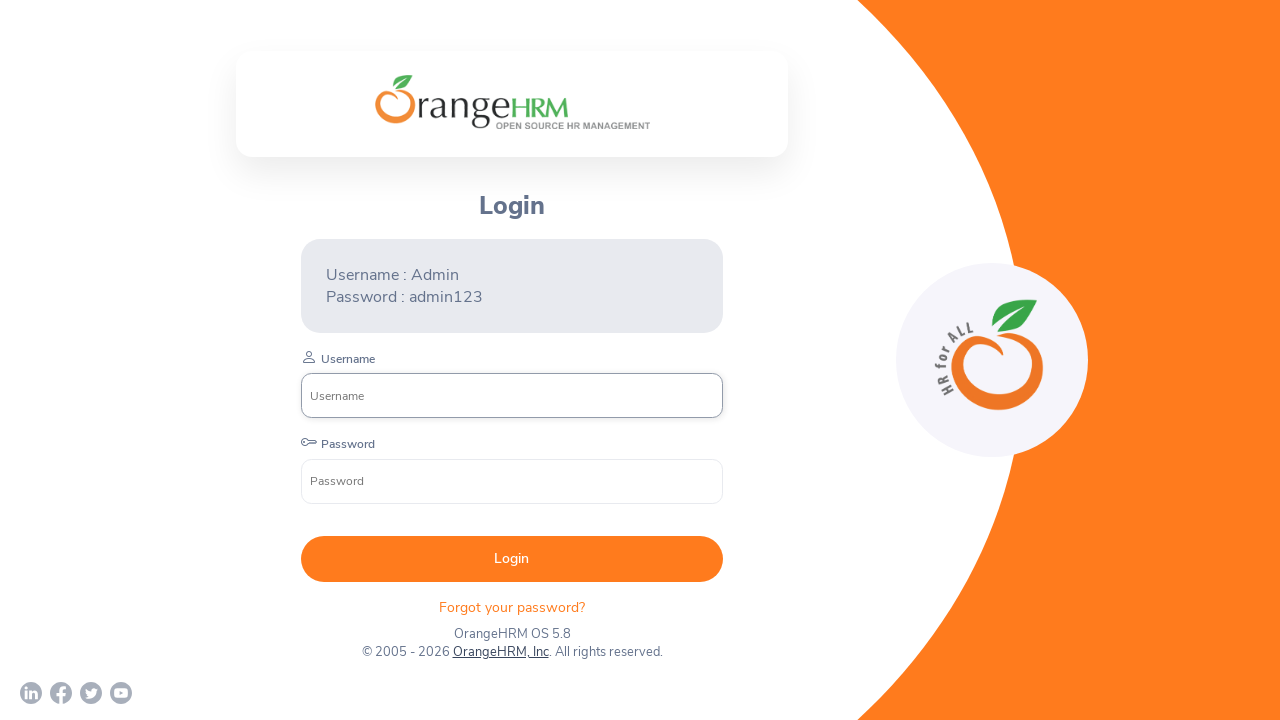